Tests Bootstrap dropdown functionality by clicking on a dropdown menu and selecting "JavaScript" from the list of options

Starting URL: http://seleniumpractise.blogspot.in/2016/08/bootstrap-dropdown-example-for-selenium.html

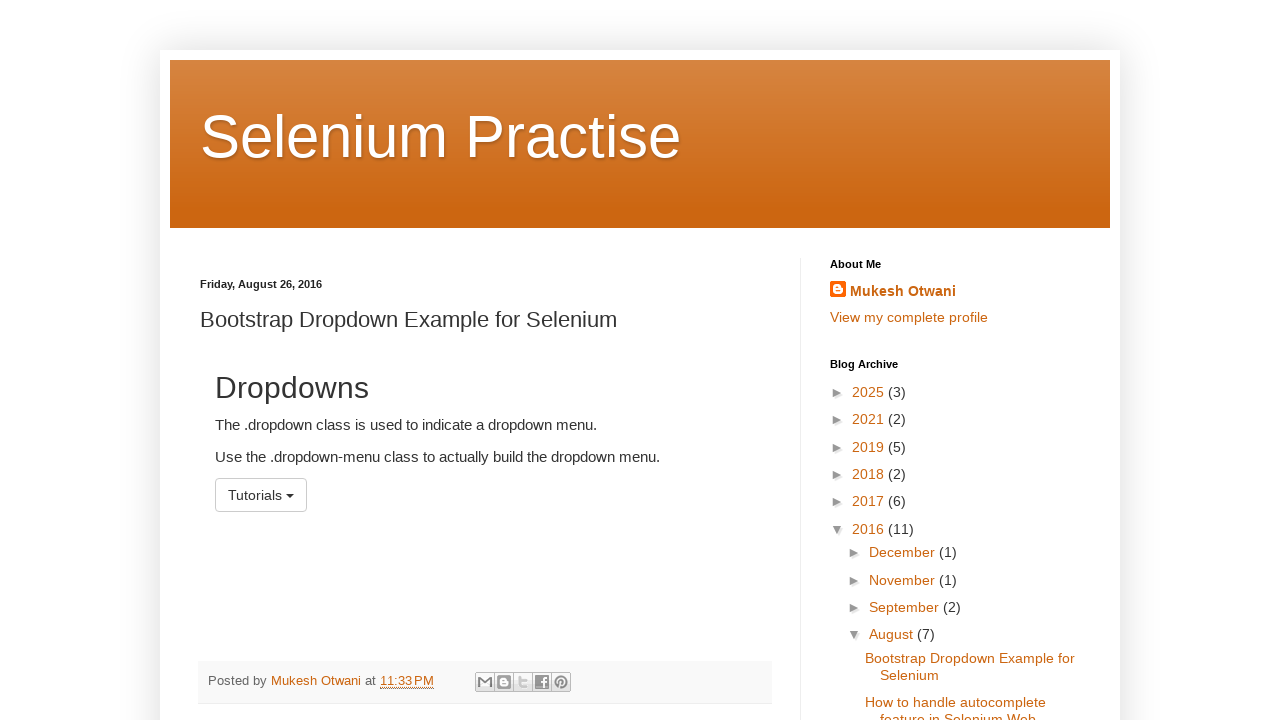

Clicked on dropdown menu to open it at (261, 495) on #menu1
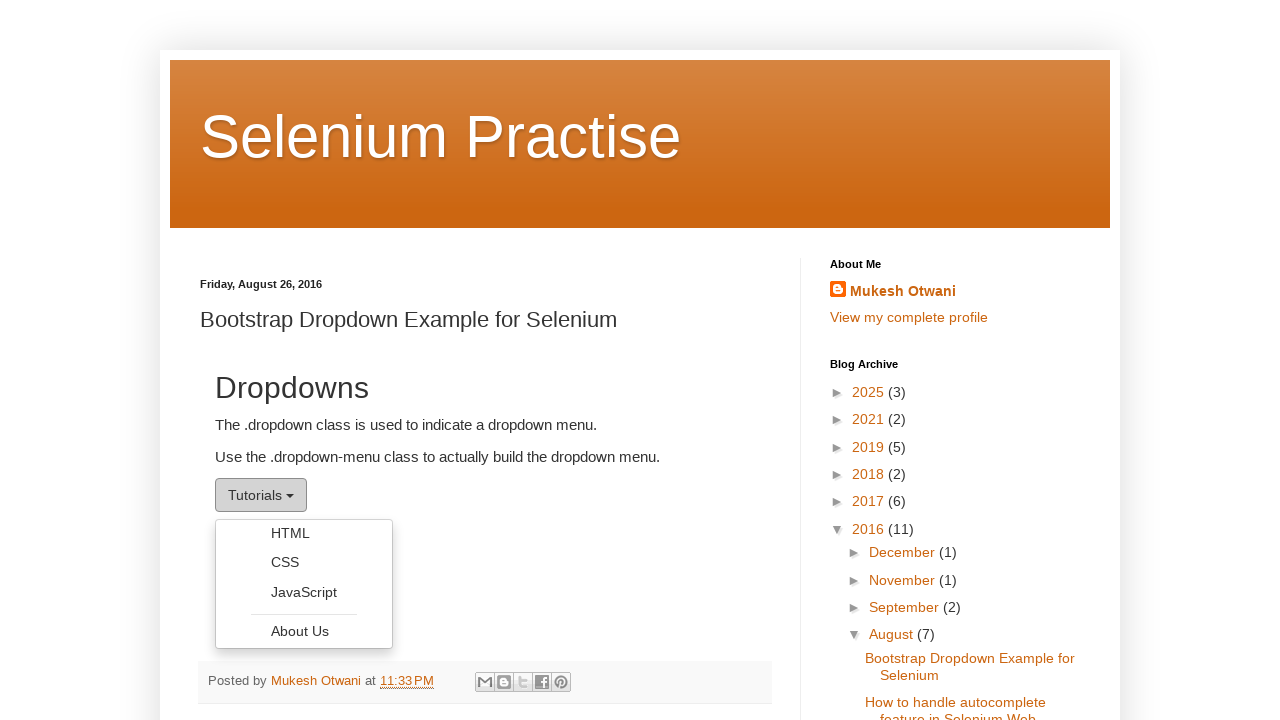

Dropdown options became visible
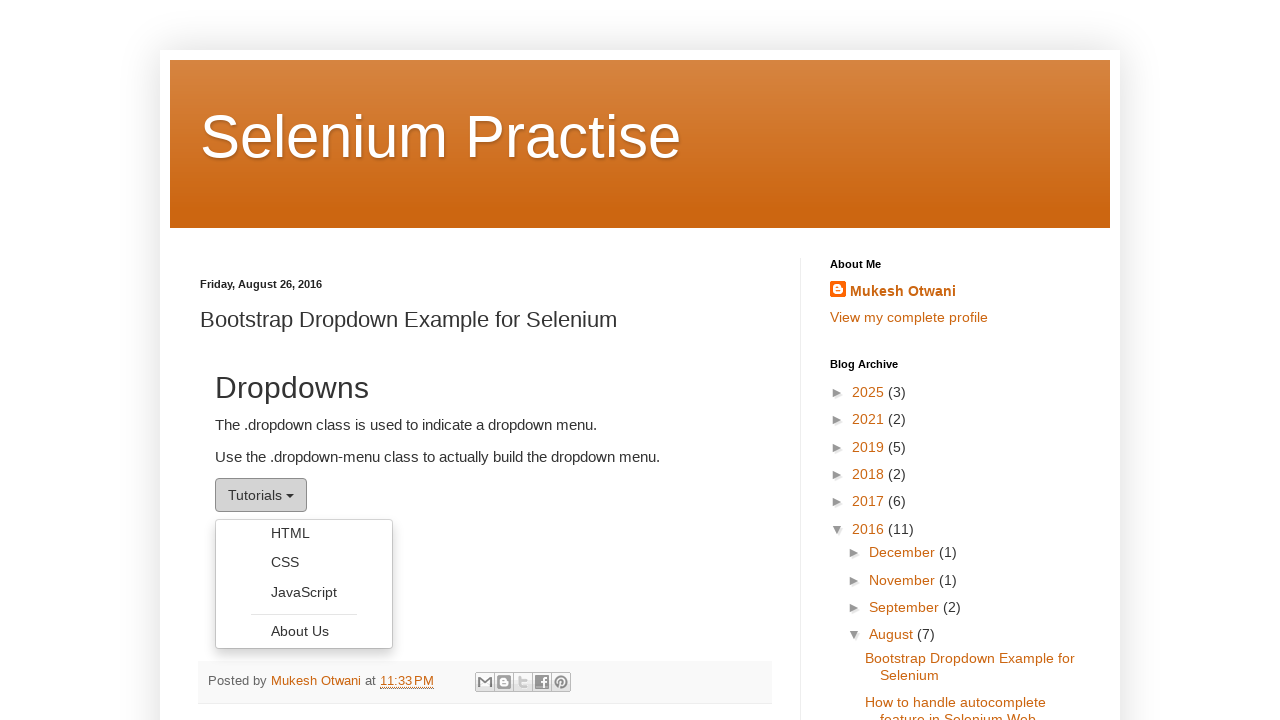

Selected 'JavaScript' option from the dropdown menu at (304, 592) on ul.dropdown-menu li a:has-text('JavaScript')
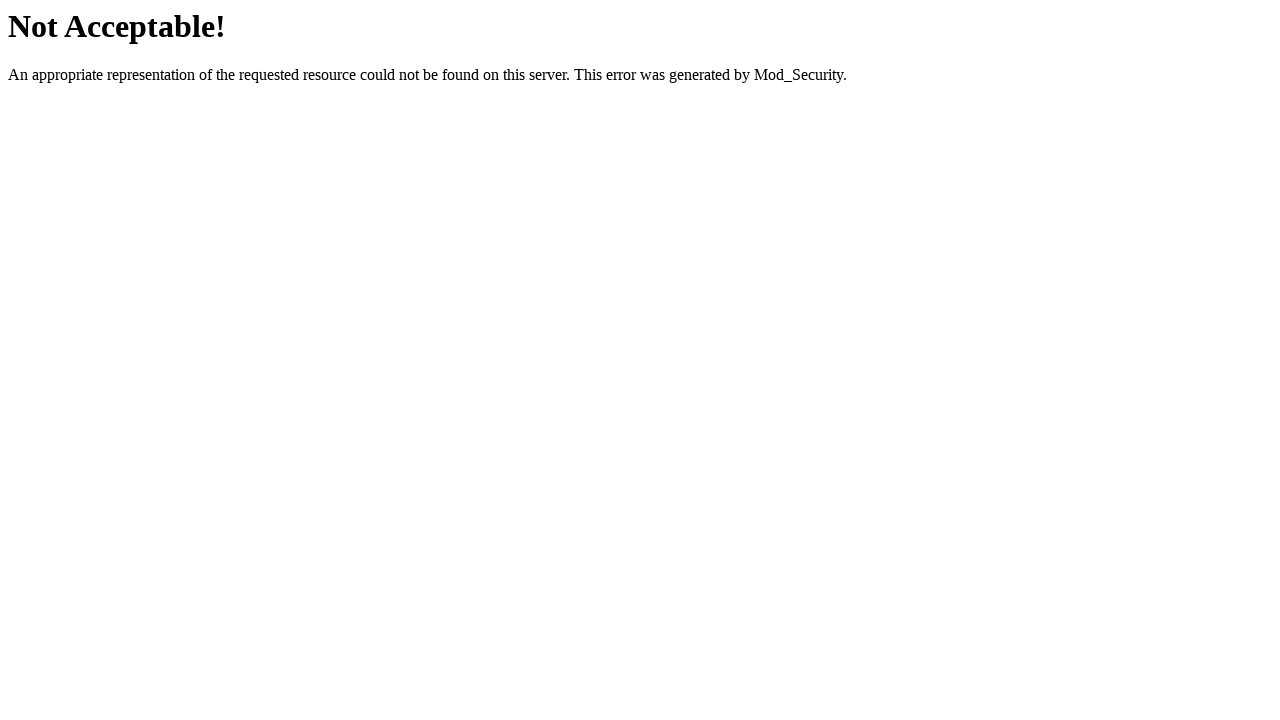

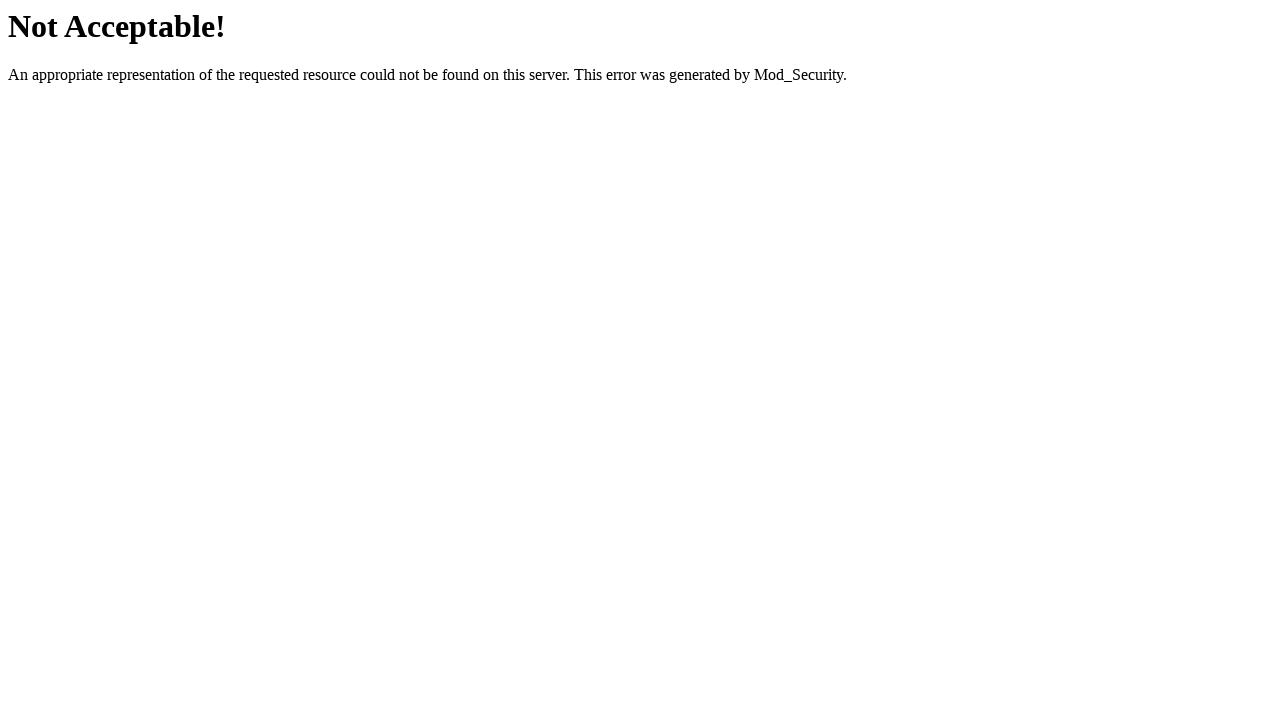